Tests setting checkbox 1 to a specific desired state (checked)

Starting URL: https://the-internet.herokuapp.com/

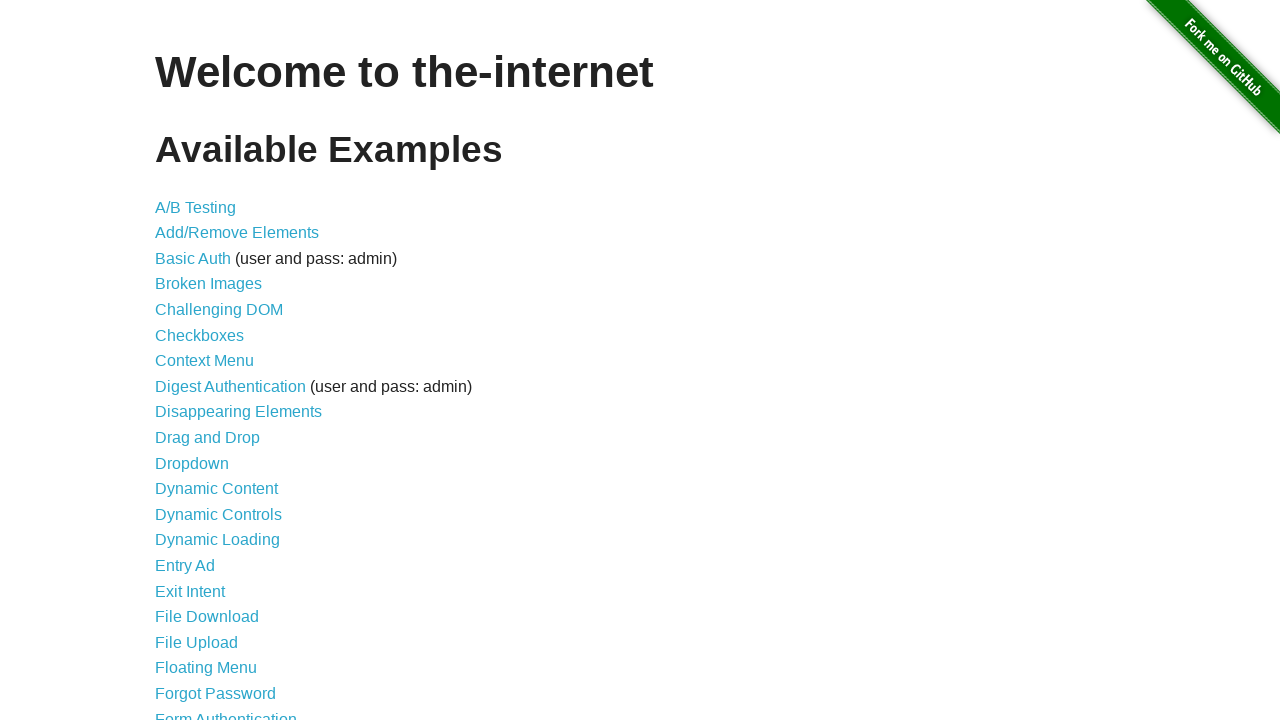

Clicked Checkboxes link to navigate to checkboxes page at (200, 335) on text=Checkboxes
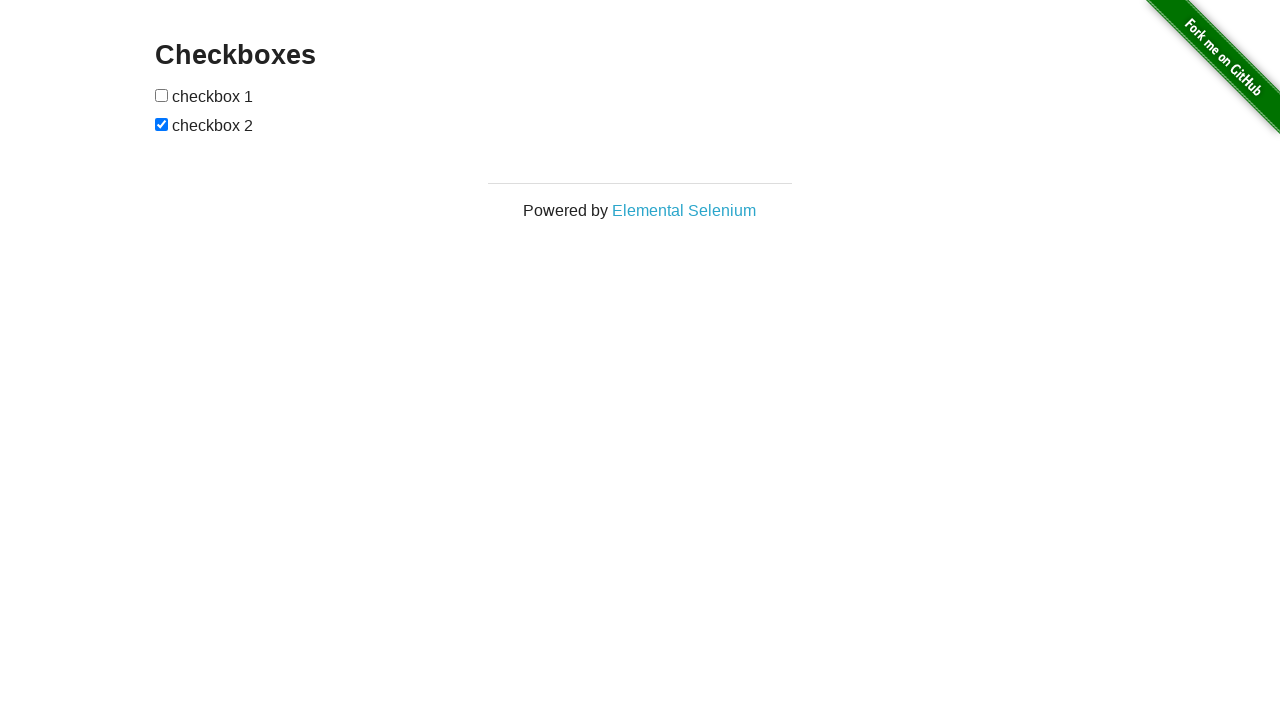

Waited for checkboxes to be visible
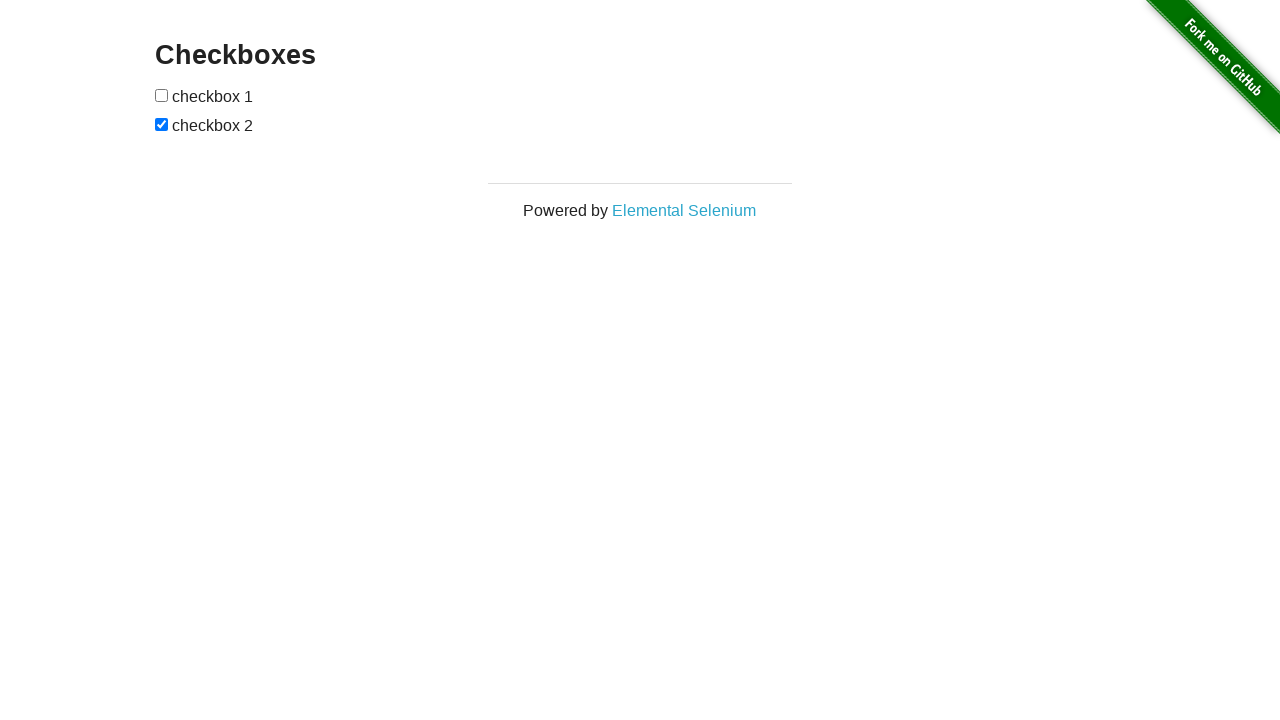

Located checkbox 1 element
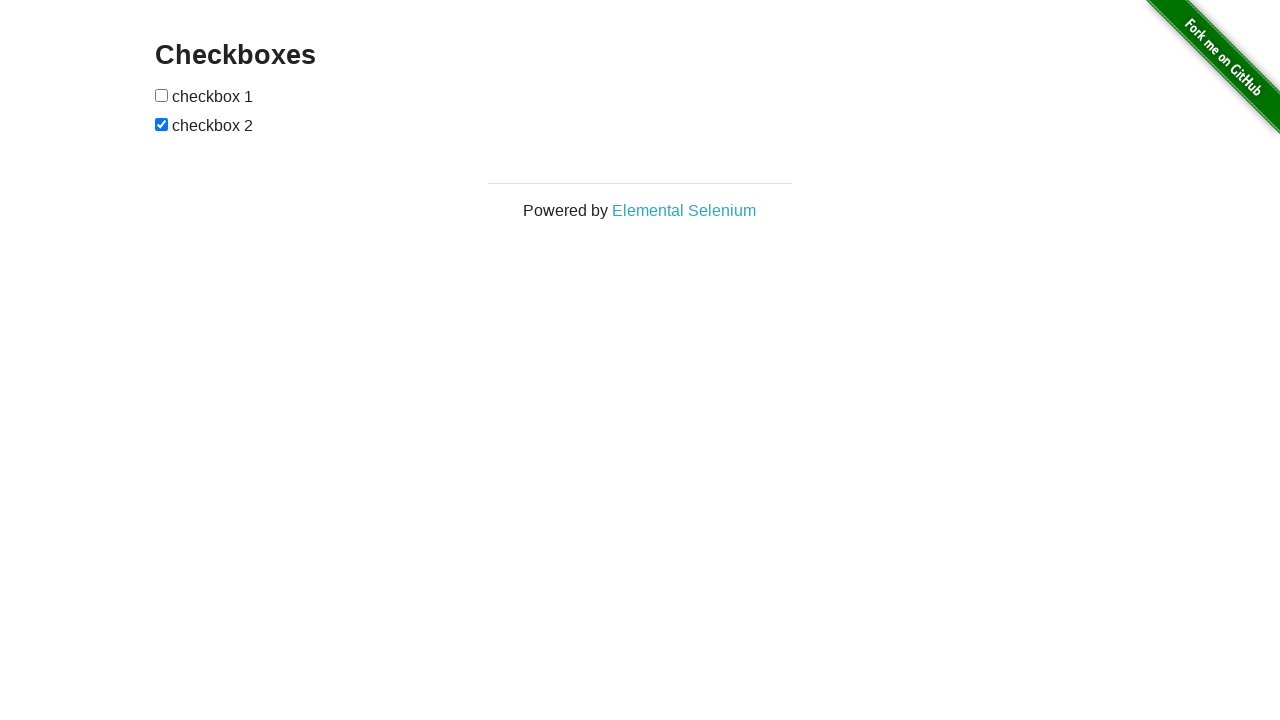

Clicked checkbox 1 to set it to checked state at (162, 95) on #checkboxes input[type='checkbox'] >> nth=0
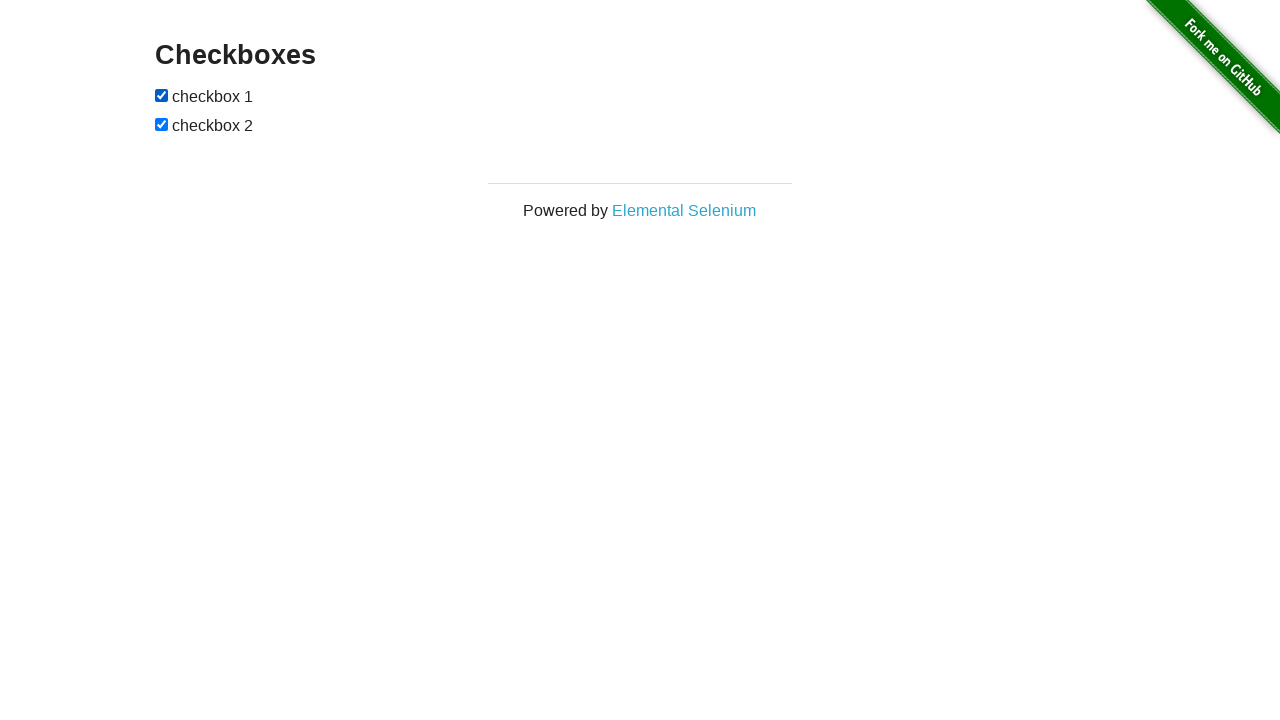

Verified checkbox 1 is in desired checked state
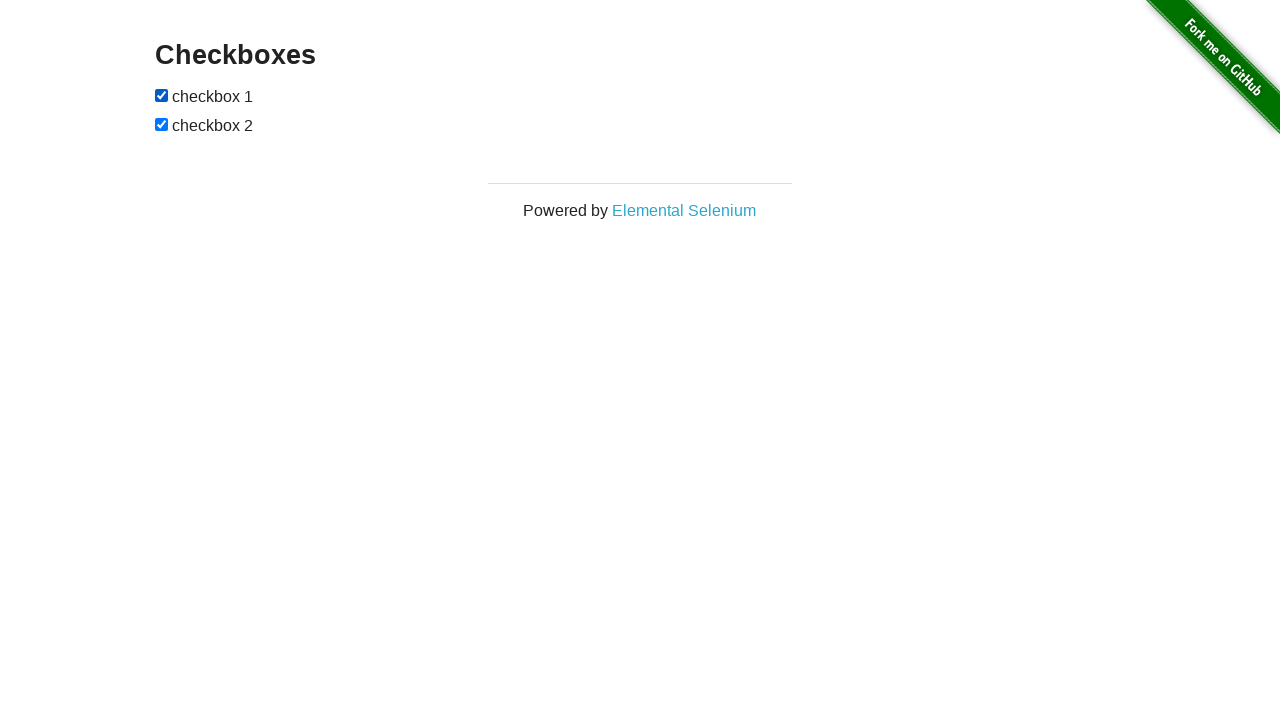

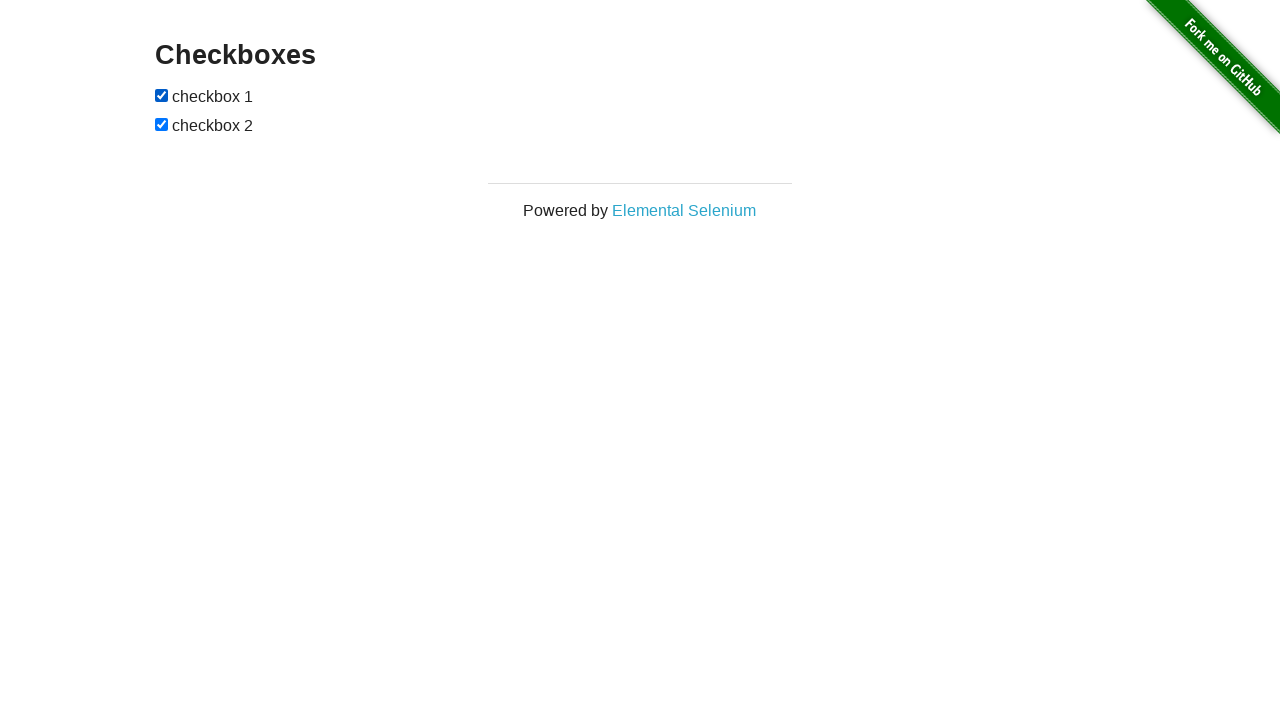